Tests dynamic properties on a page by waiting for an element to become visible after 5 seconds and verifying color changes

Starting URL: https://demoqa.com/dynamic-properties

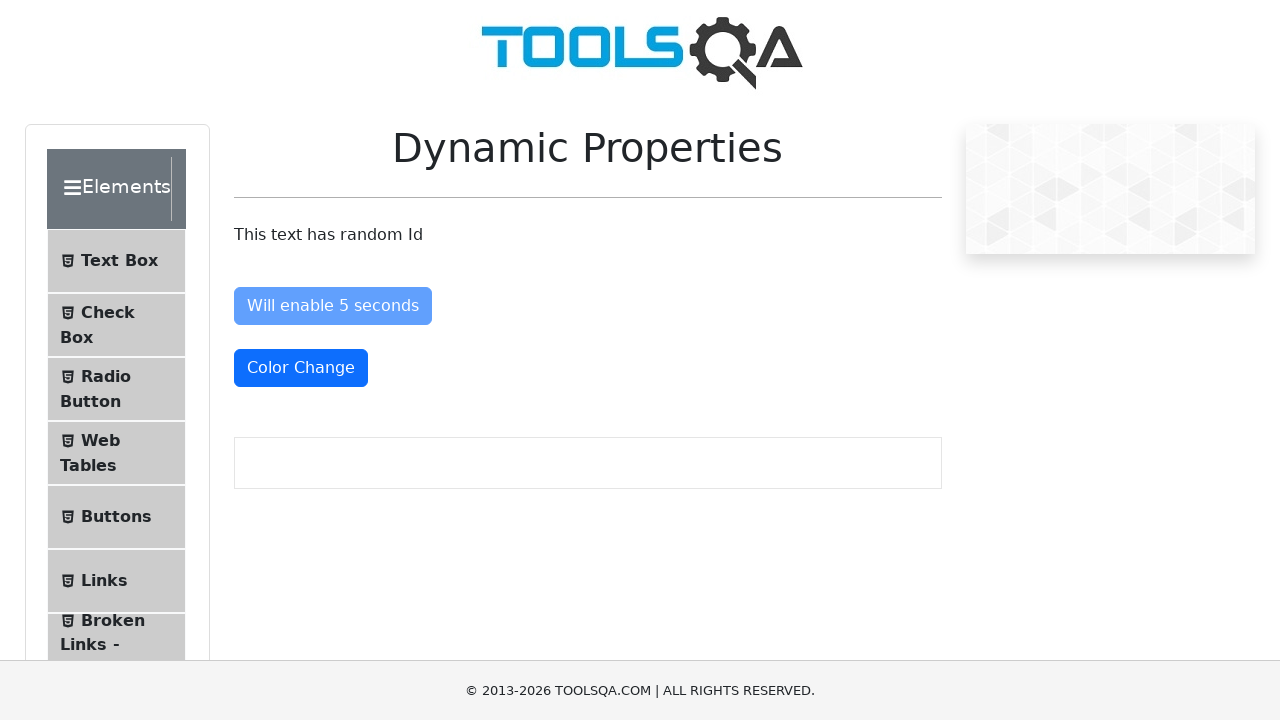

Waited for 'Visible After 5 Seconds' button to become visible (timeout: 7000ms)
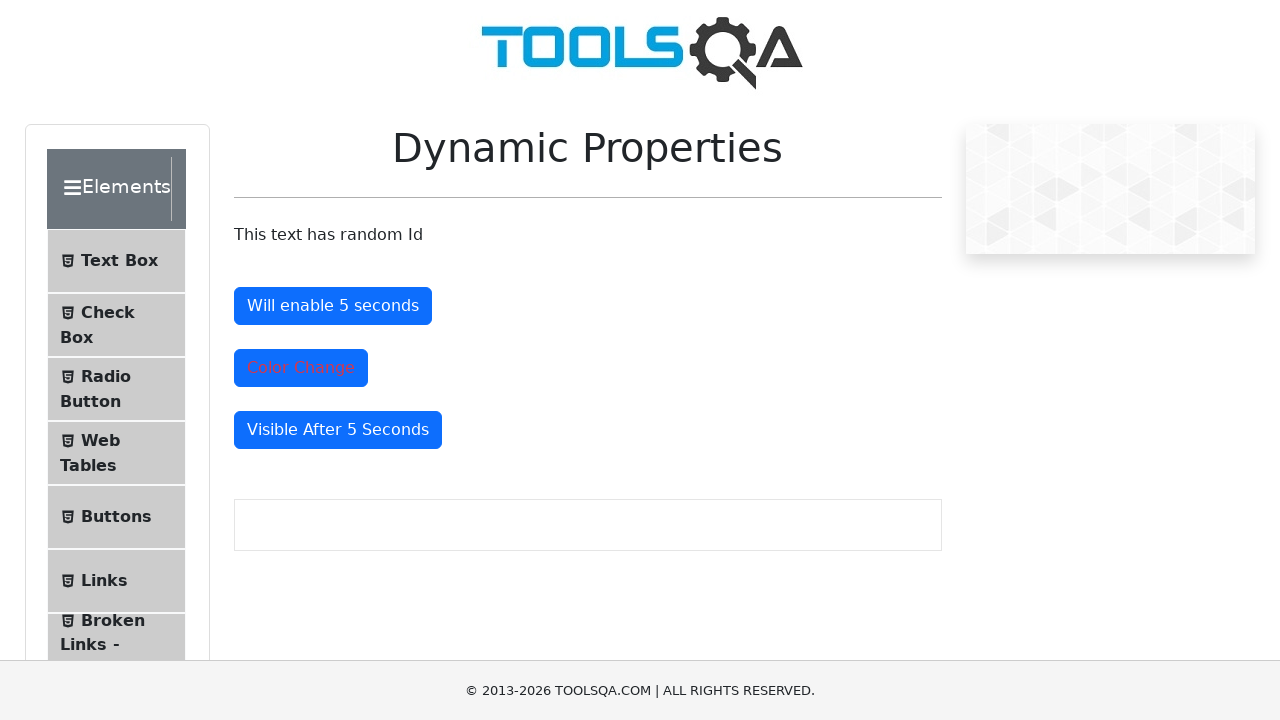

Located the 'Visible After 5 Seconds' button element
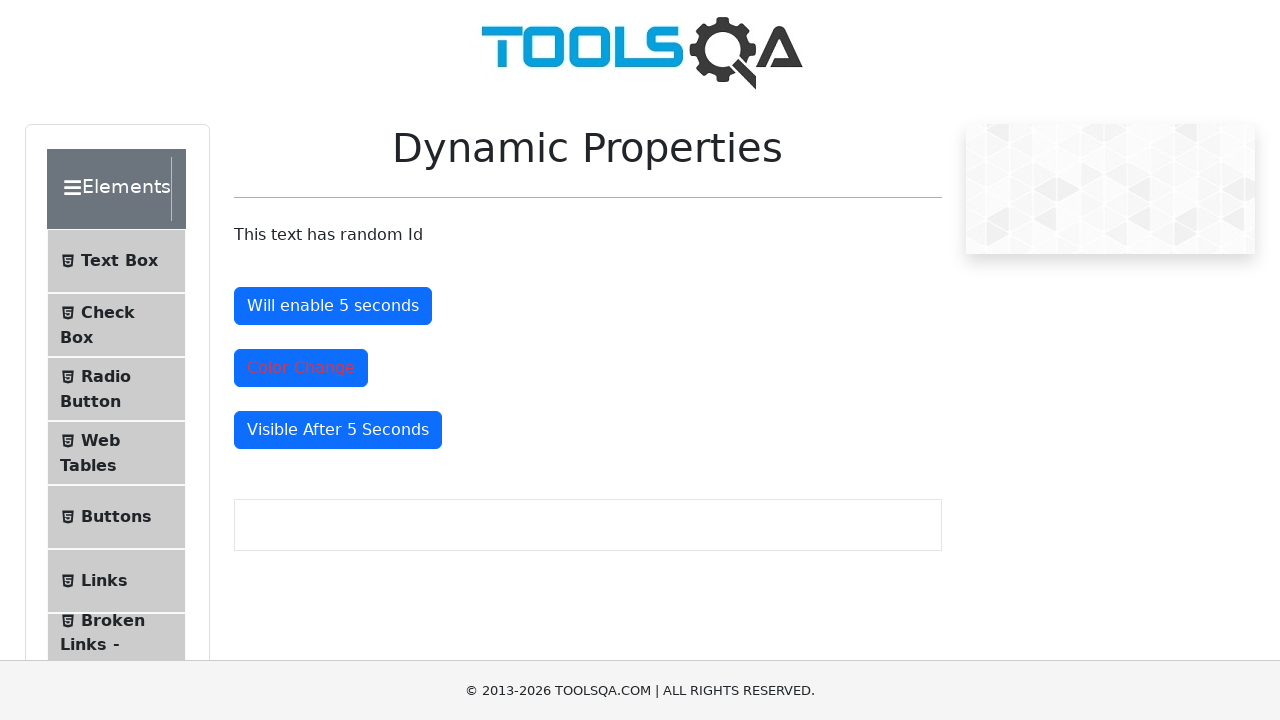

Verified 'Visible After 5 Seconds' button text content is correct
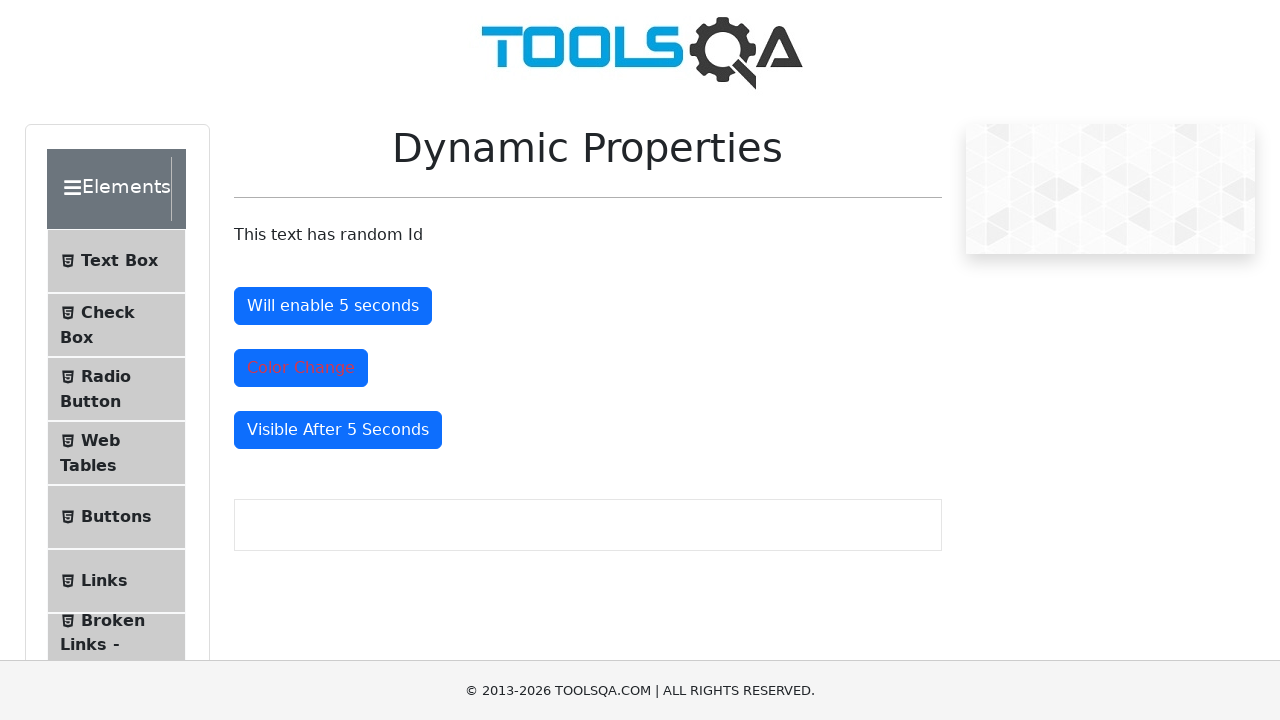

Located the 'Color Change' button element
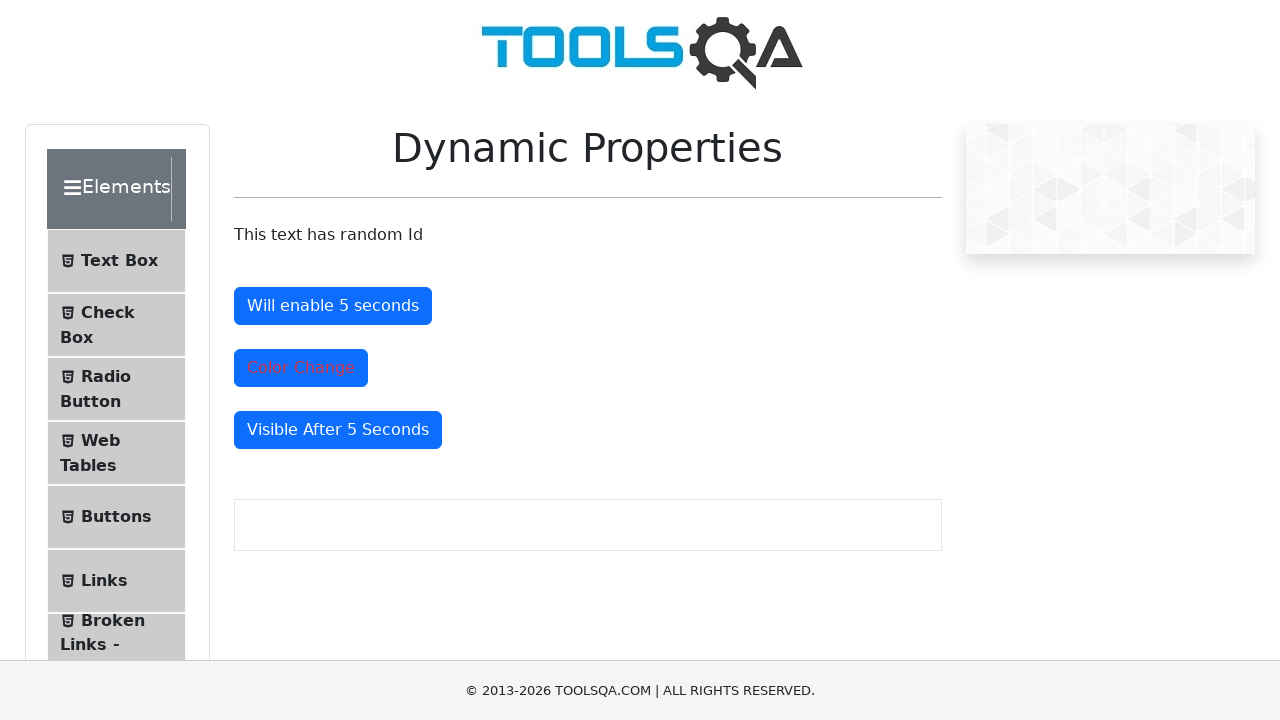

Verified 'Color Change' button text content is correct
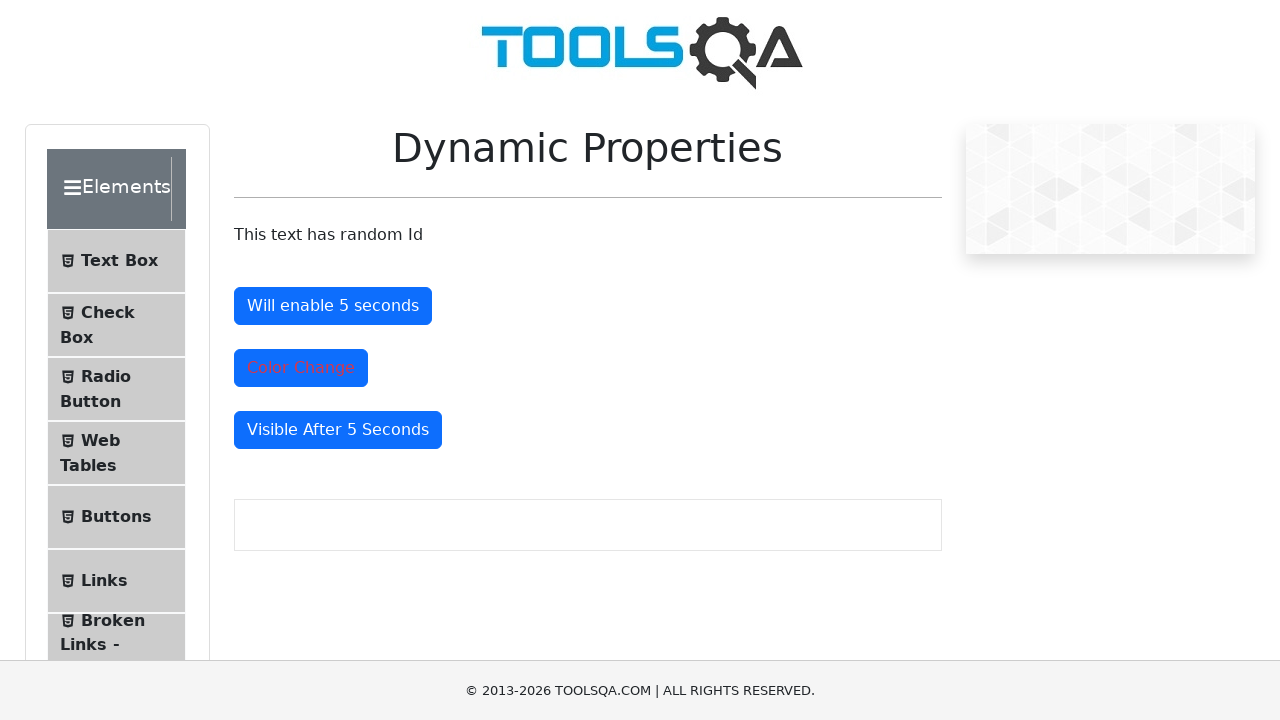

Retrieved computed color style from 'Color Change' button
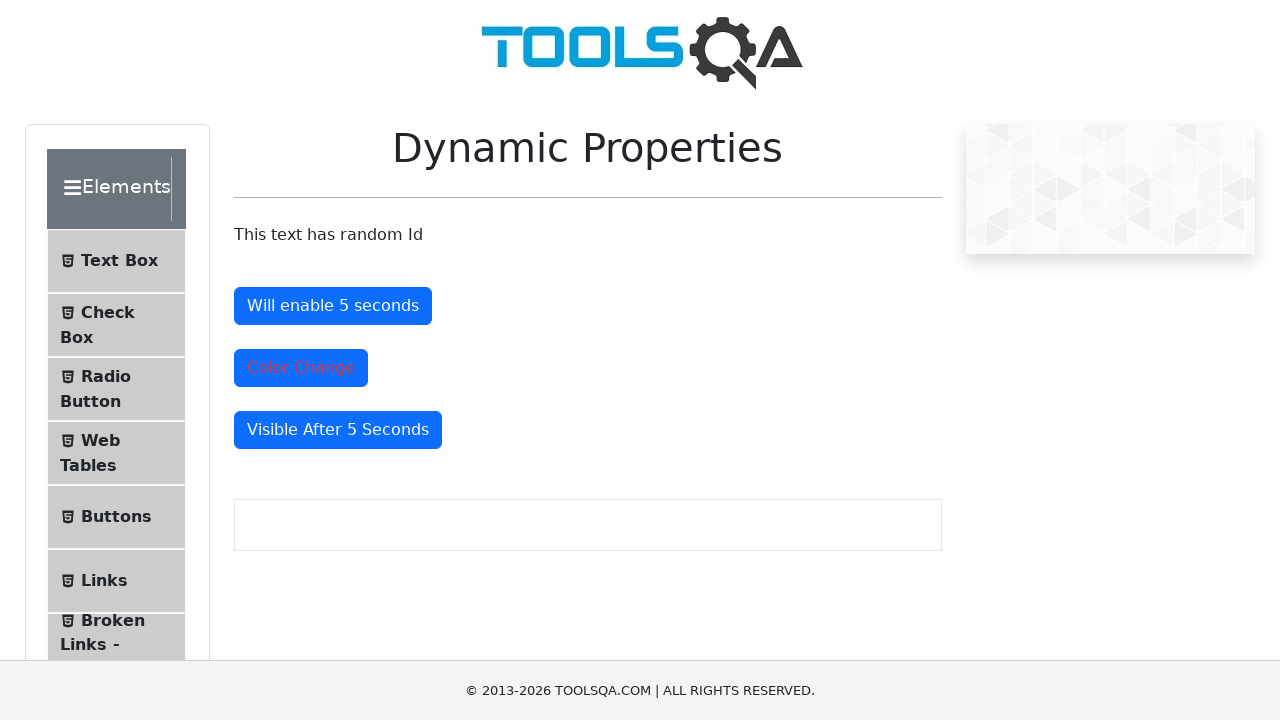

Verified button color changed to red (rgb(220, 53, 69))
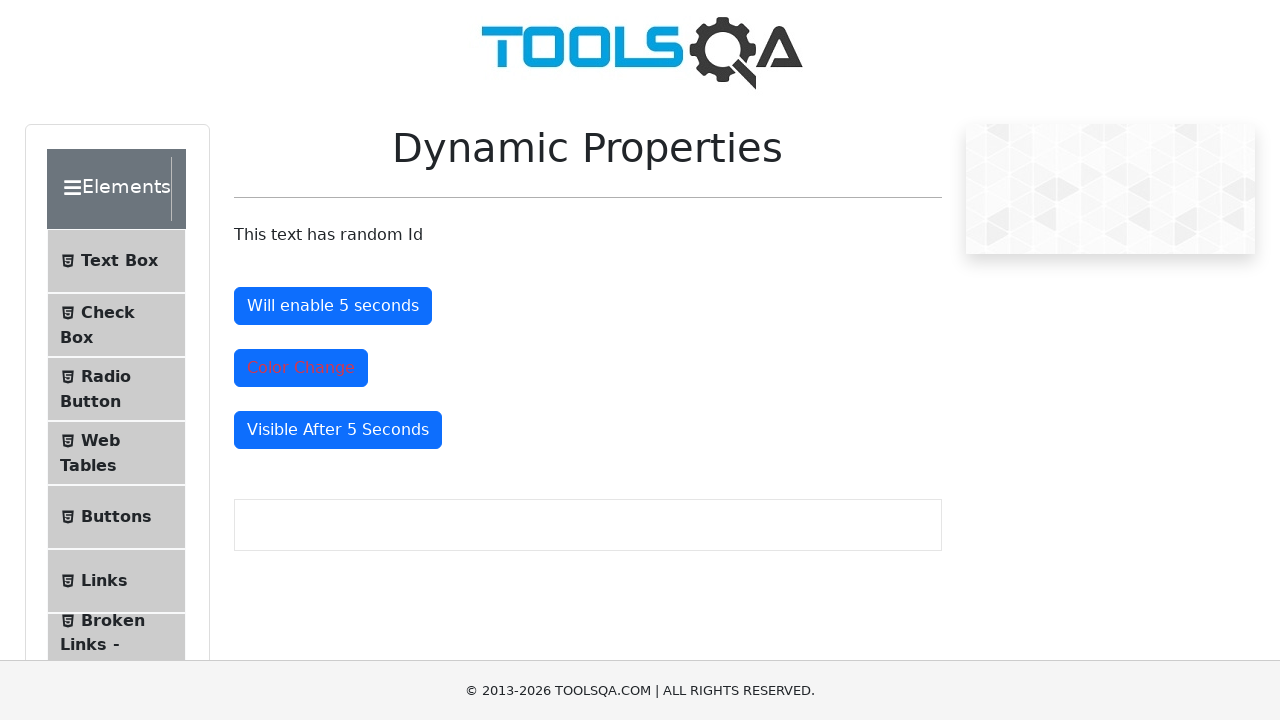

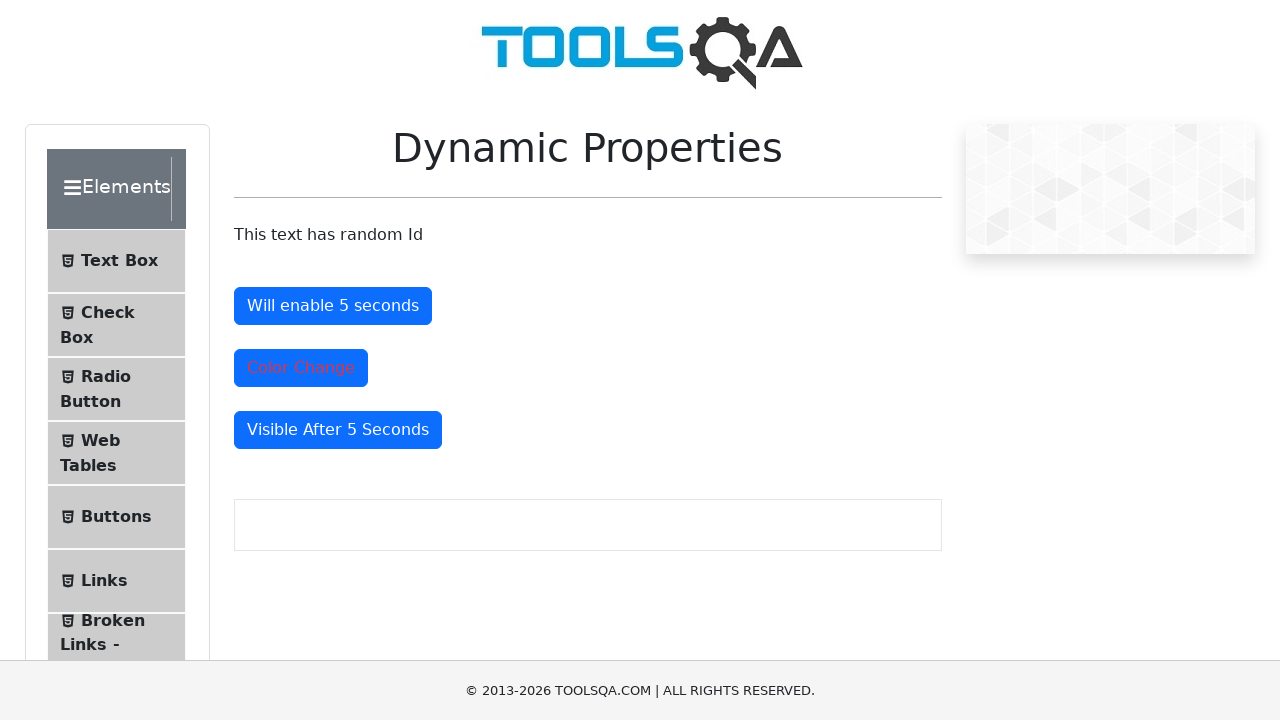